Tests the GreenKart landing page by searching for a product using a short name and extracting the actual product name from the search results.

Starting URL: https://rahulshettyacademy.com/seleniumPractise/#/

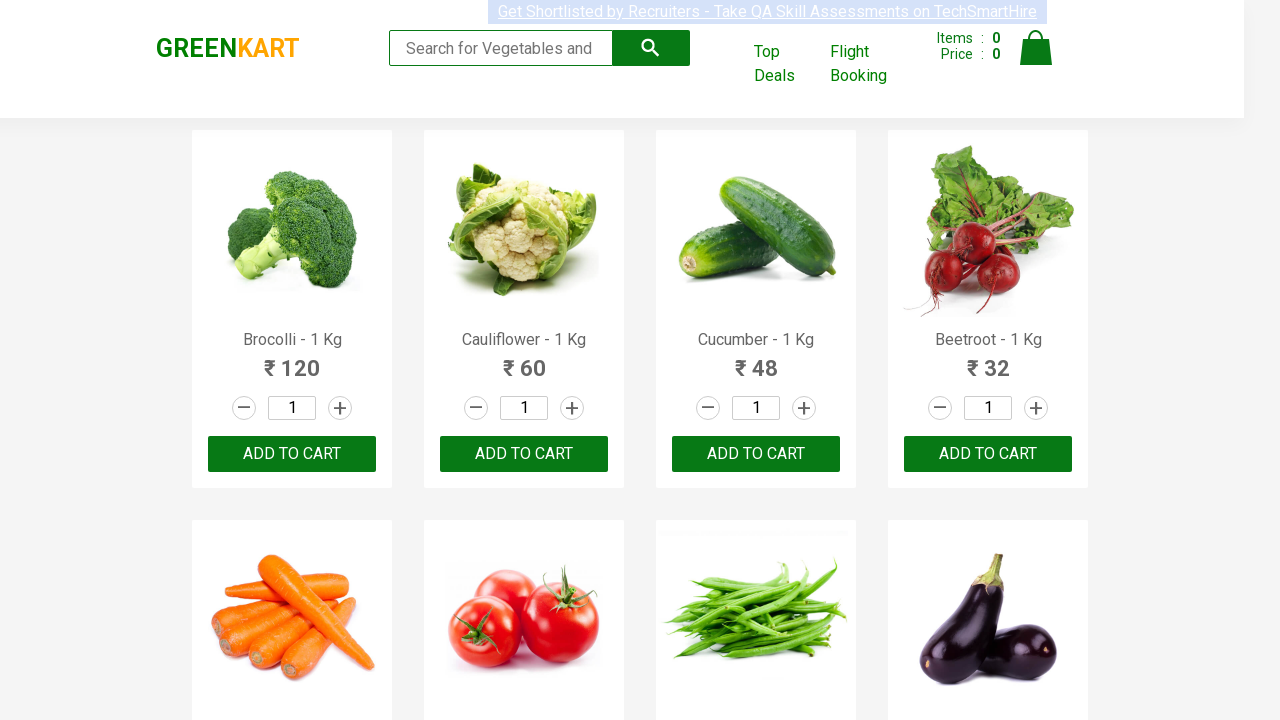

Filled search field with 'Tom' on input.search-keyword
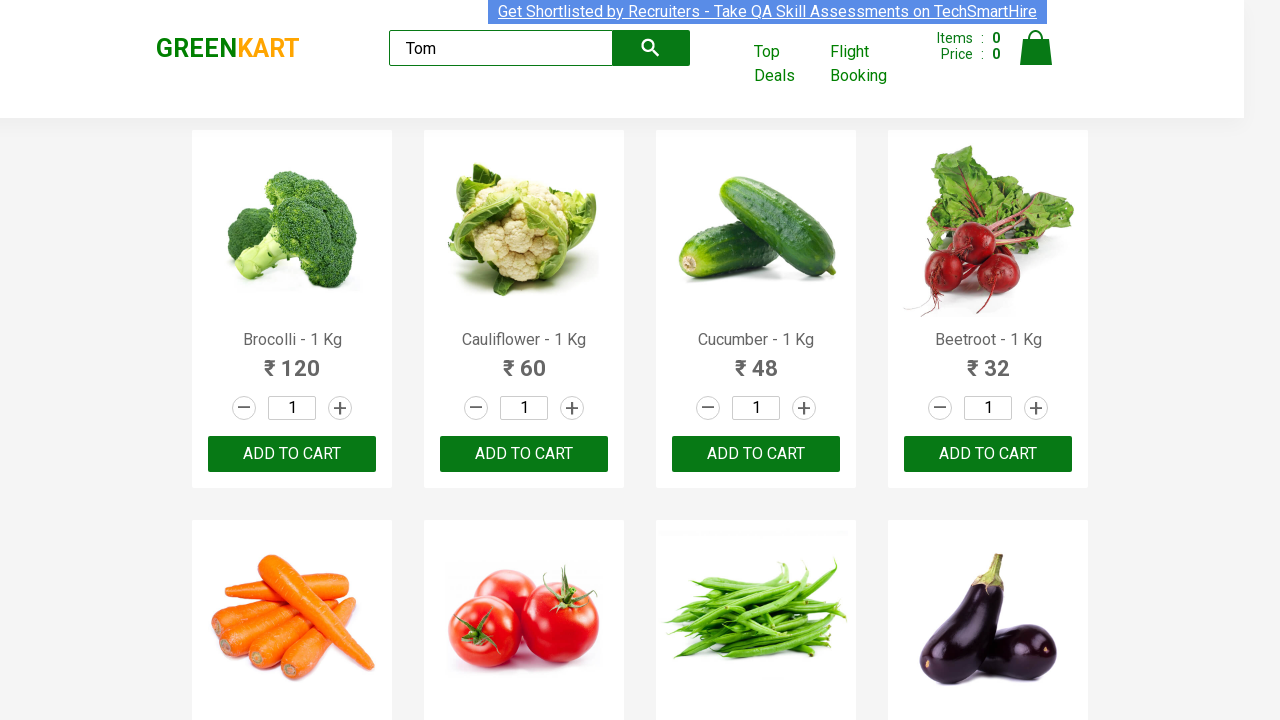

Waited for search results to load
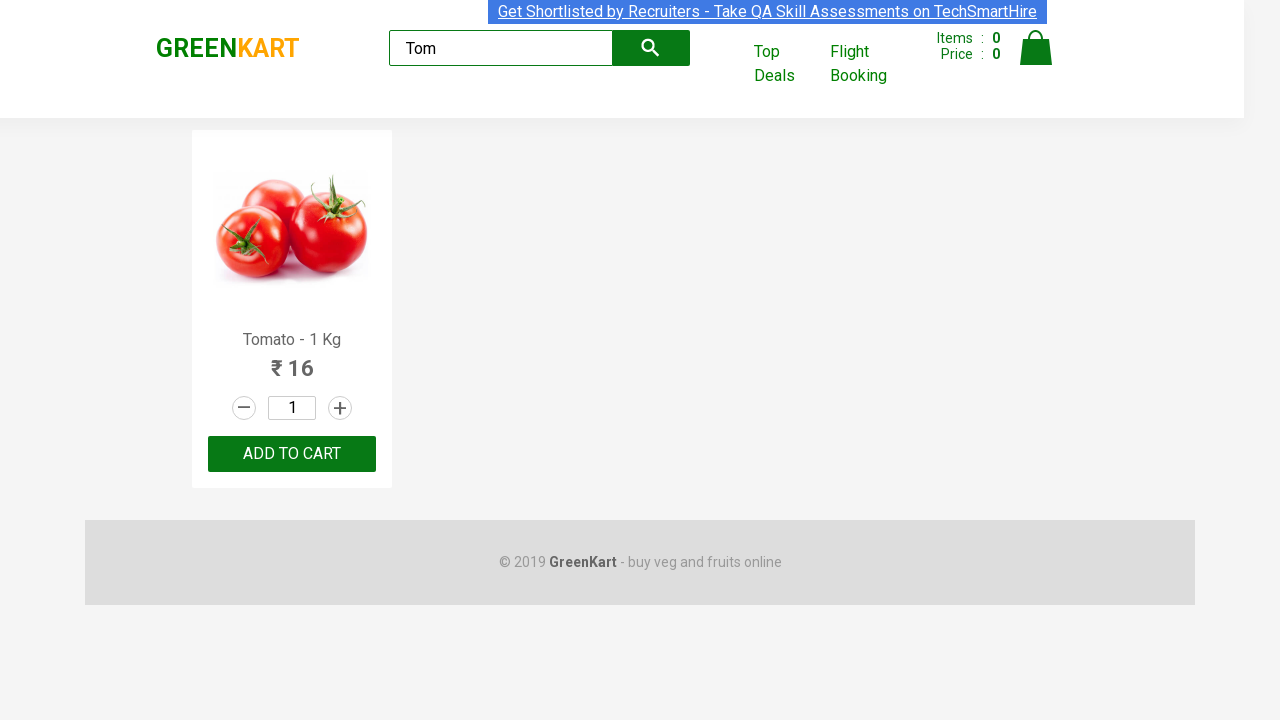

Located first product element from search results
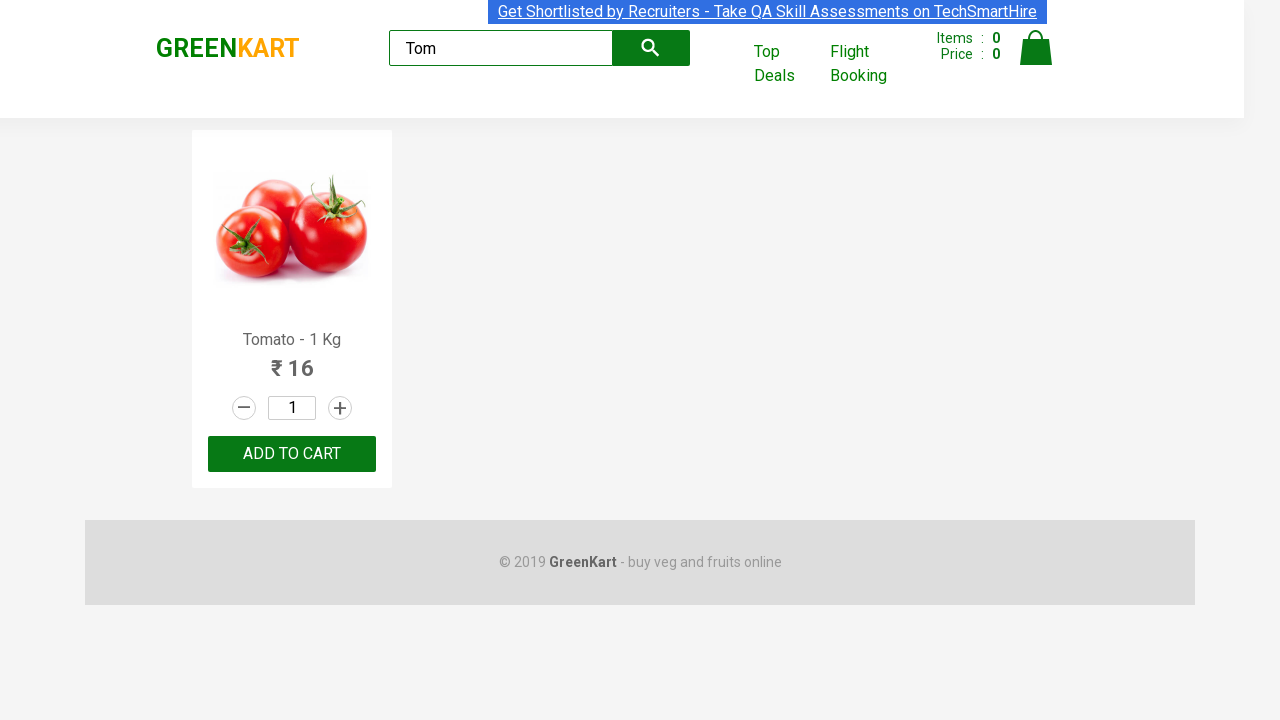

Extracted product name text: Tomato - 1 Kg
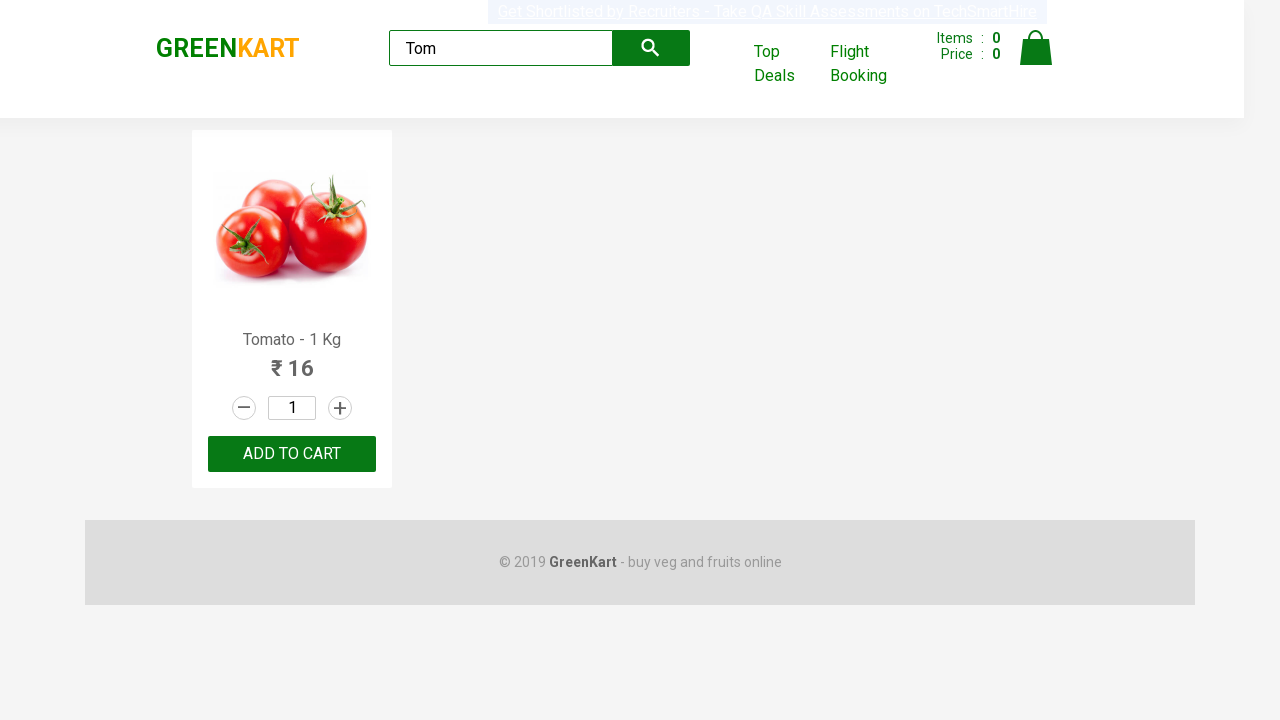

Parsed product name to extract base name: Tomato
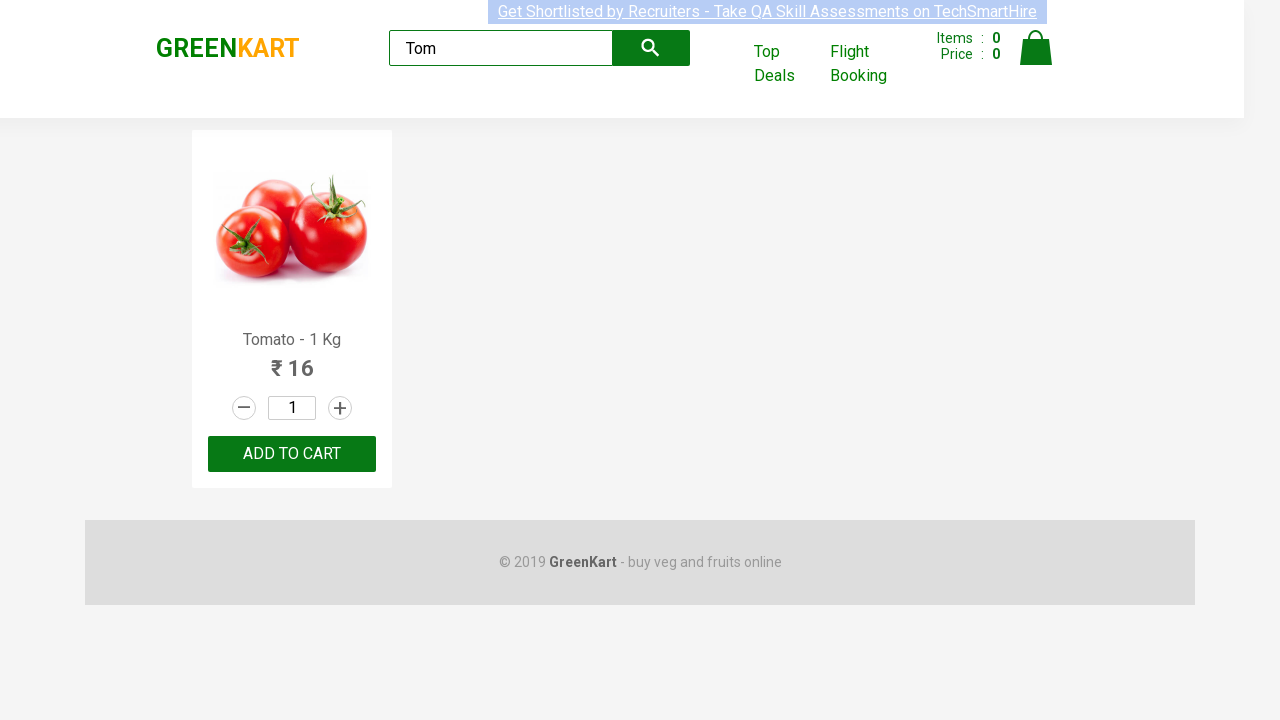

Printed final product name: Tomato
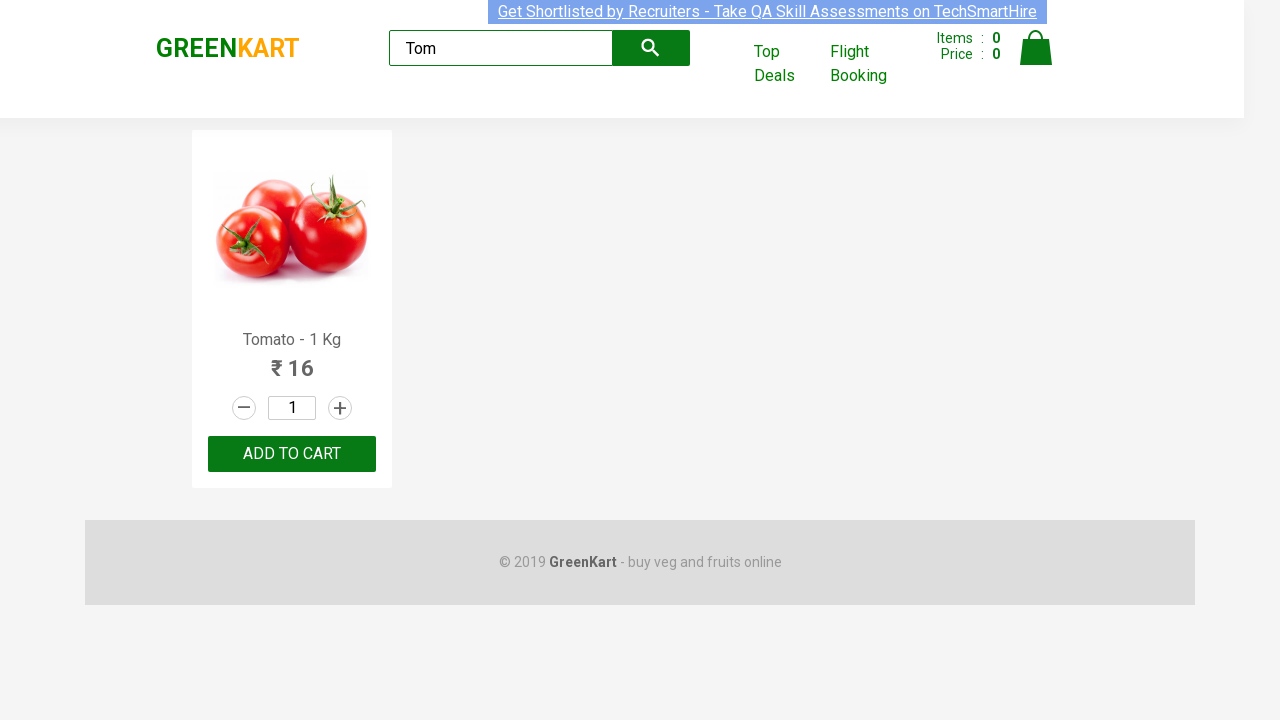

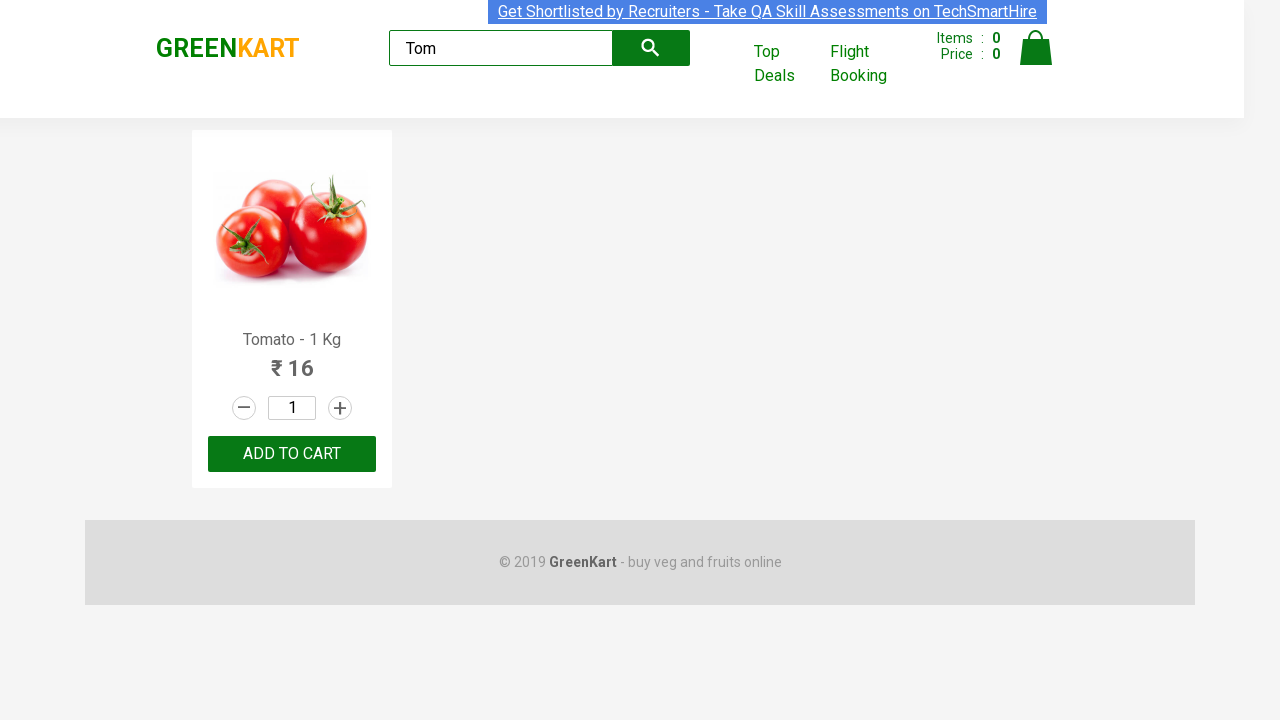